Tests drag and drop functionality on jQuery UI demo page by dragging an element from source to target within an iframe

Starting URL: https://jqueryui.com/droppable

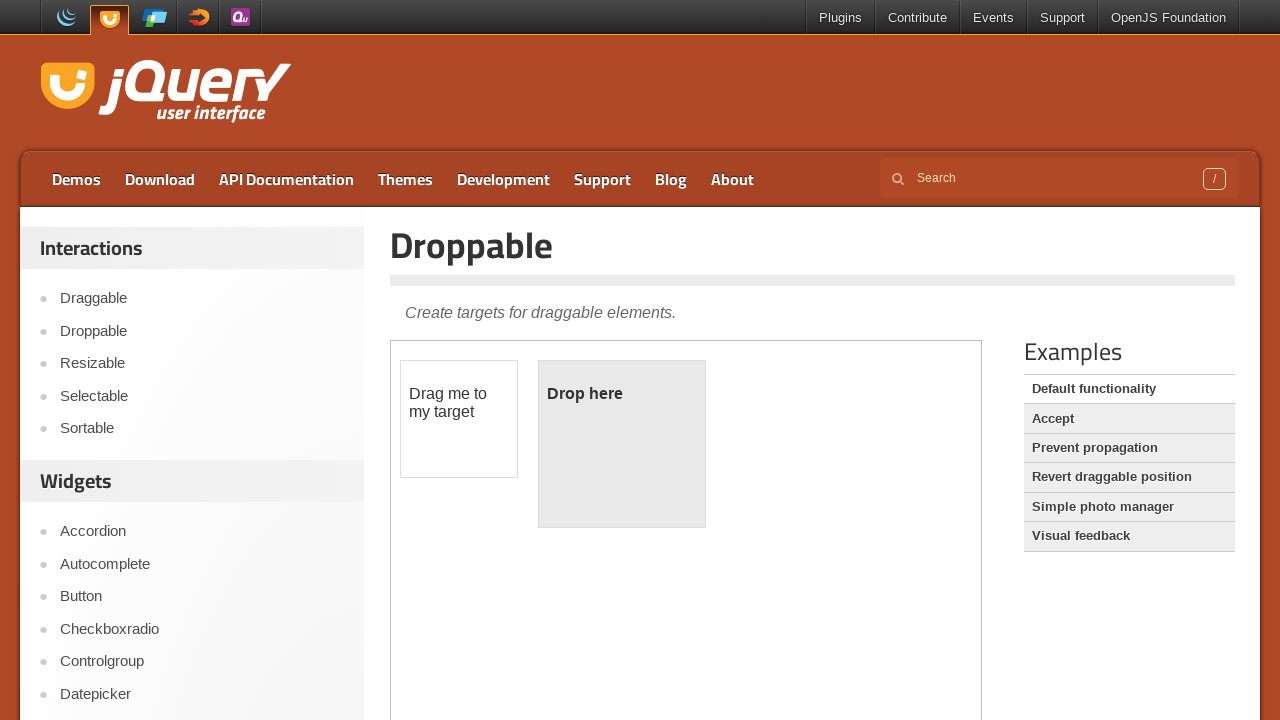

Navigated to jQuery UI droppable demo page
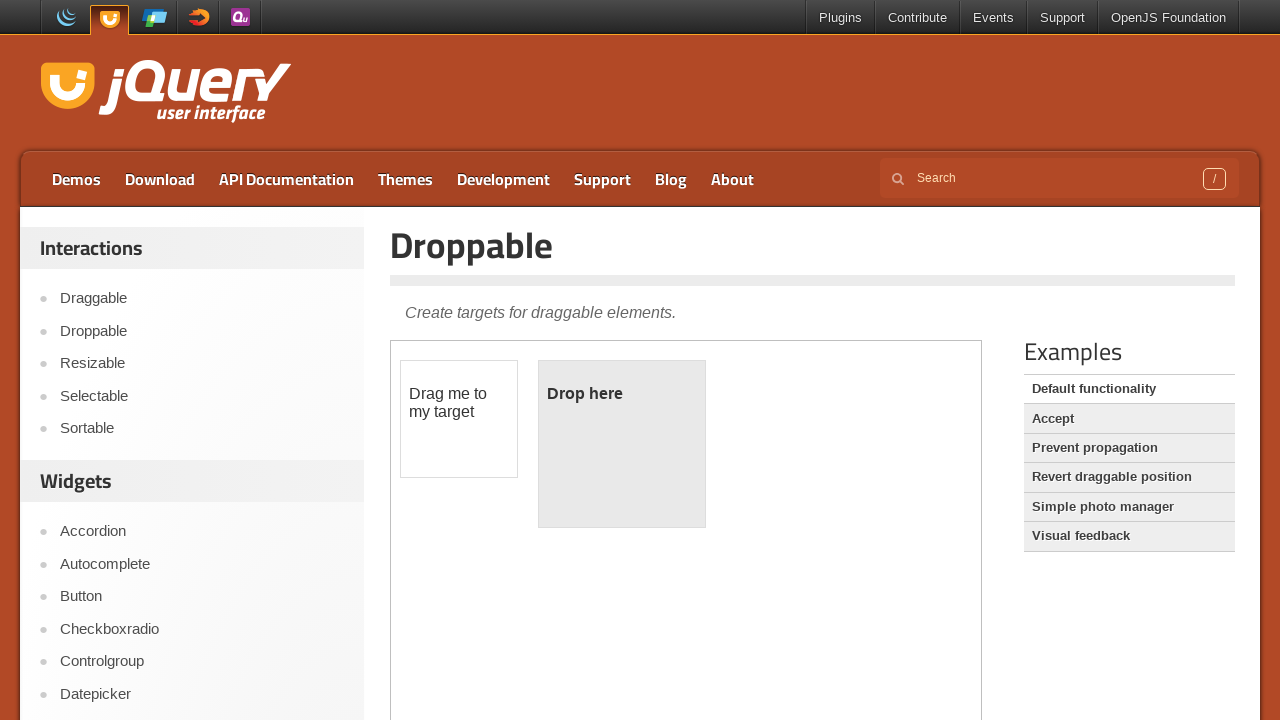

Located demo iframe
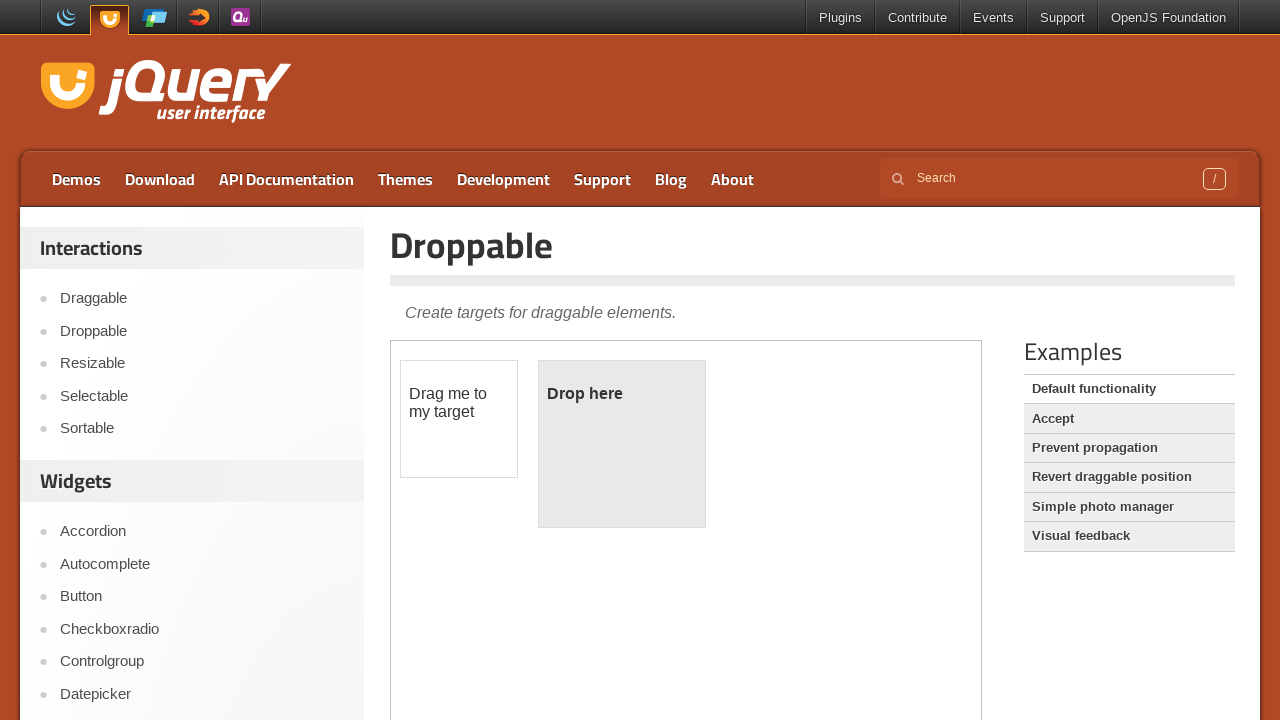

Located draggable source element within iframe
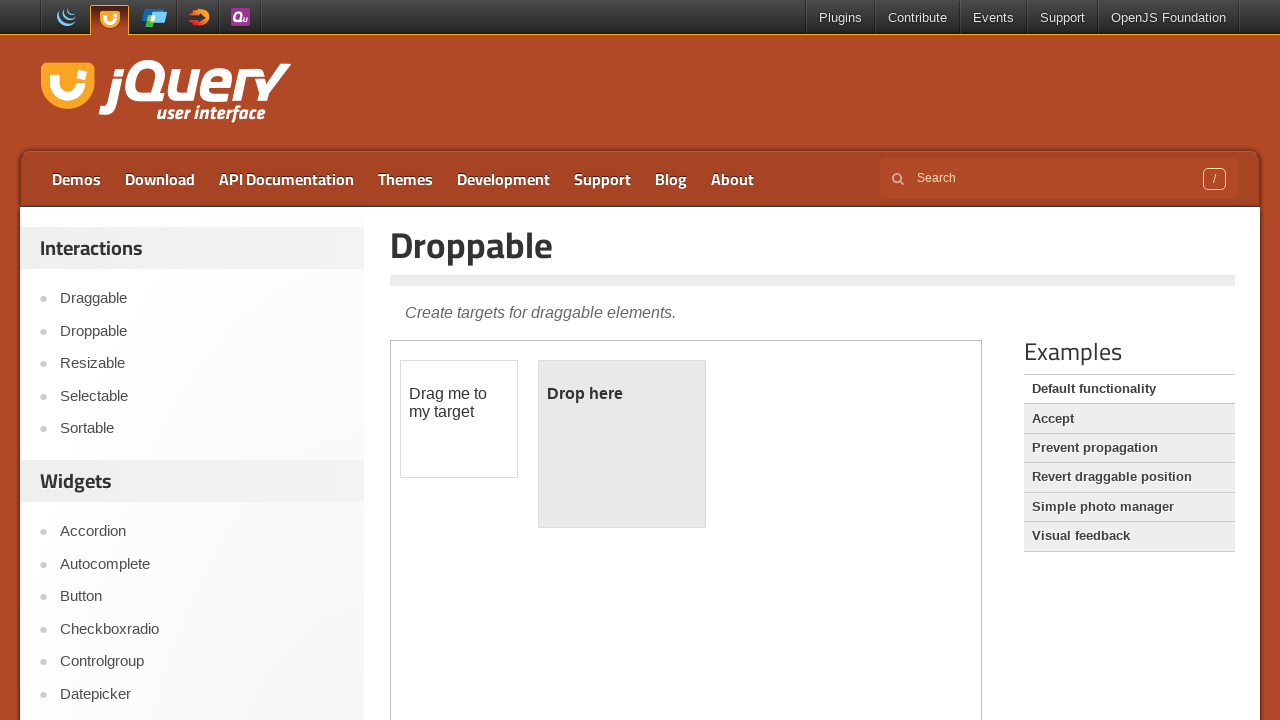

Located droppable target element within iframe
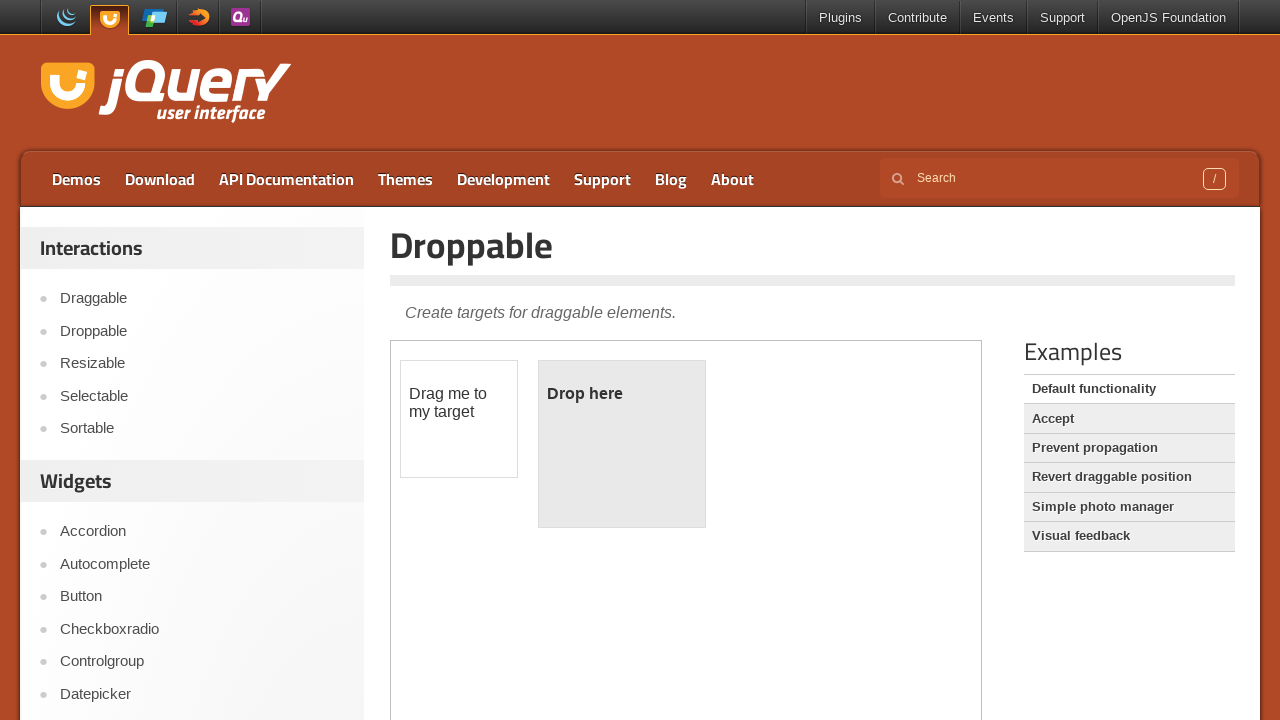

Dragged element from source to target at (622, 444)
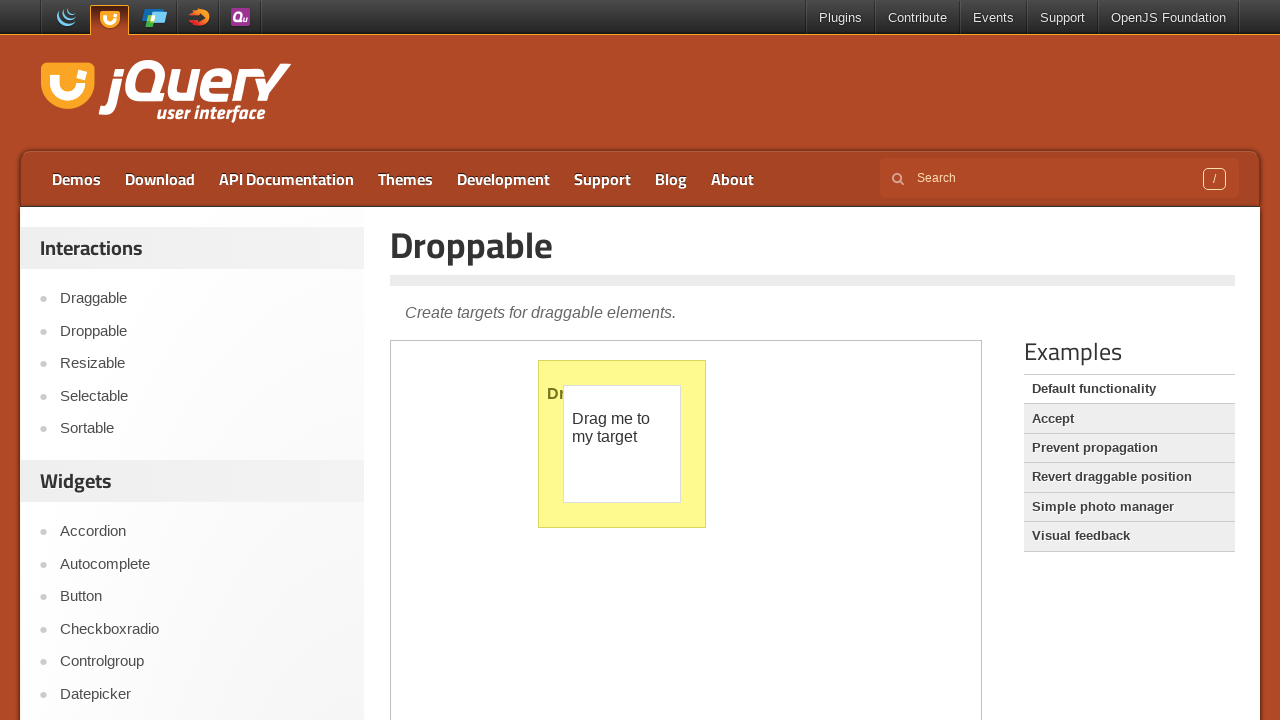

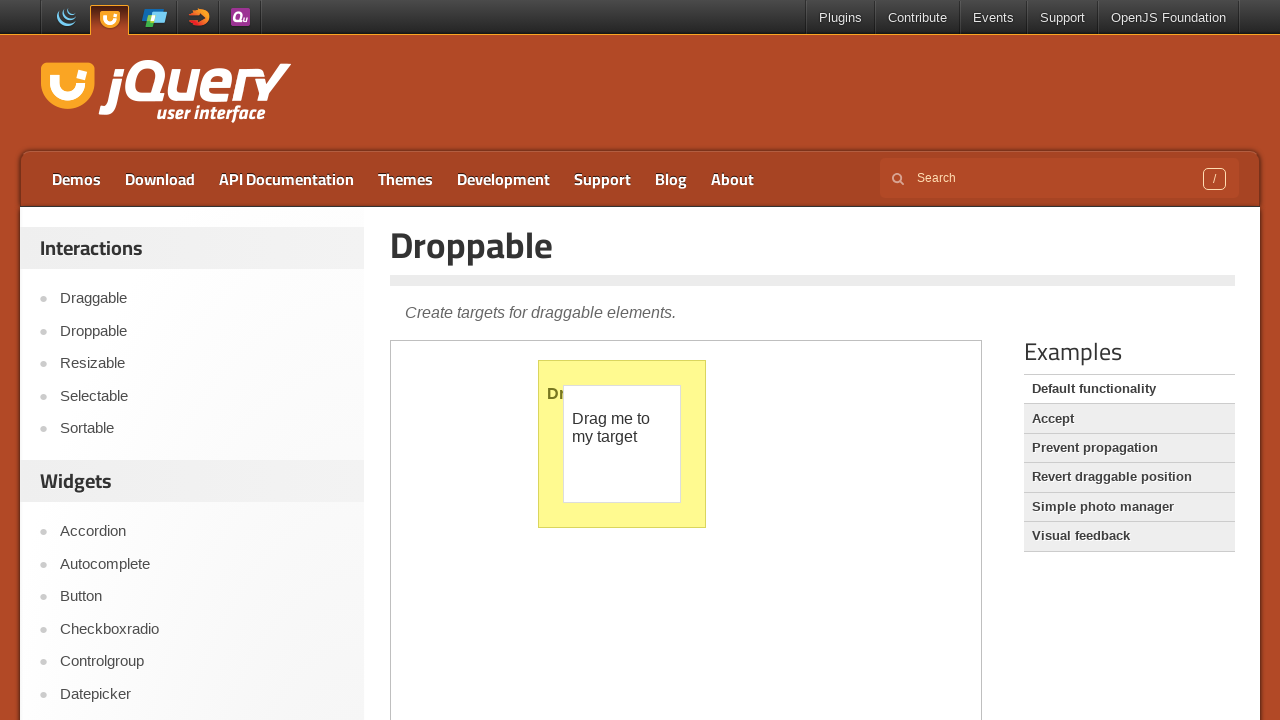